Tests window handling functionality by opening a new window via clicking a link, verifying content in both windows, and switching between them

Starting URL: https://the-internet.herokuapp.com/windows

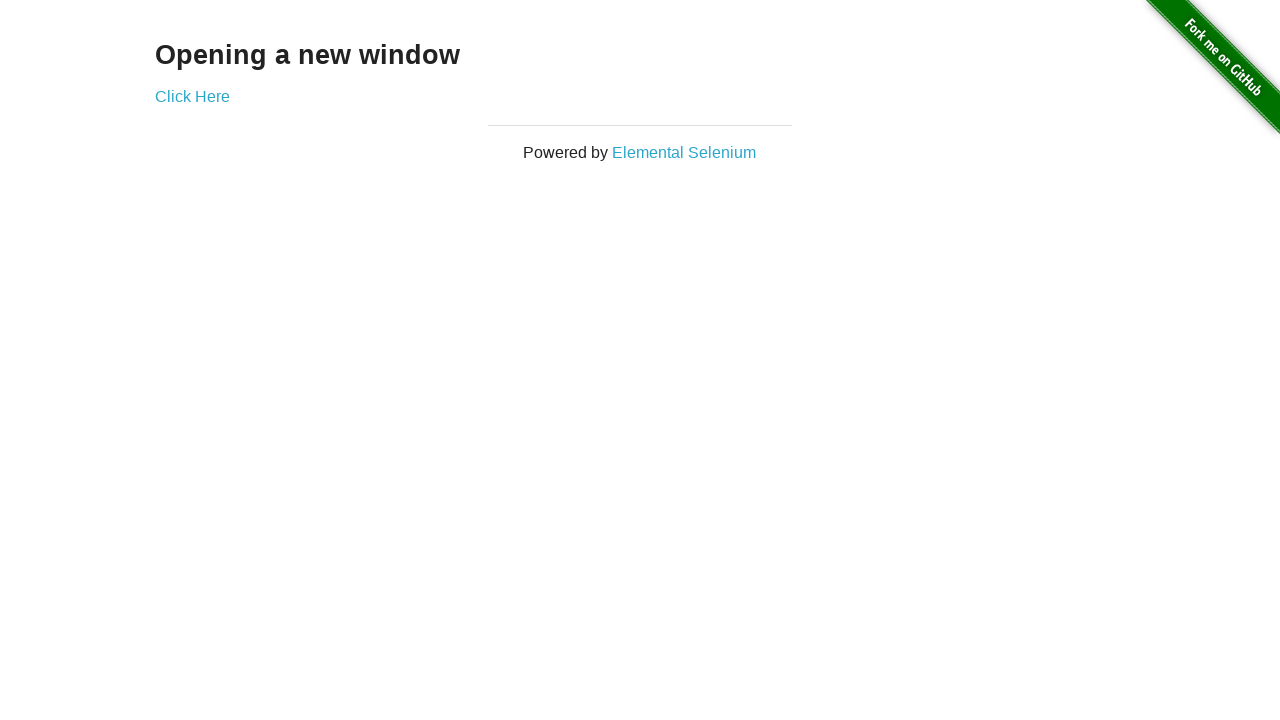

Verified 'Opening a new window' text on main page
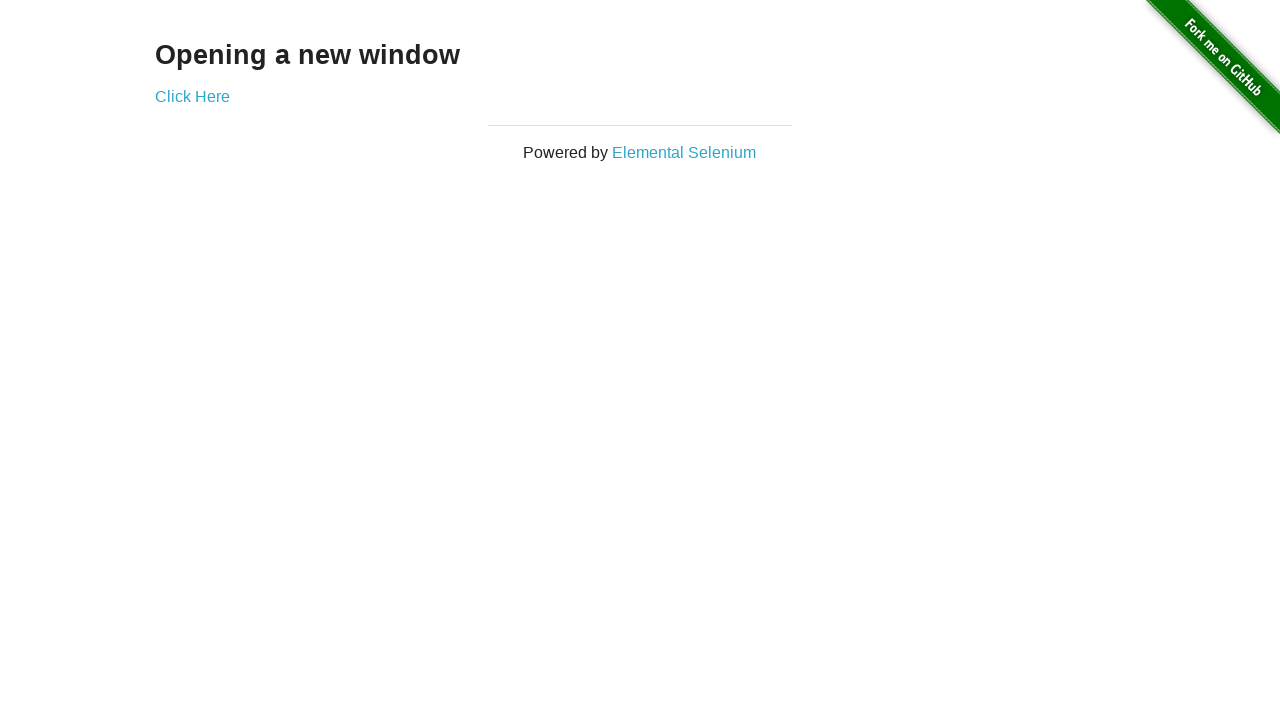

Verified page title is 'The Internet'
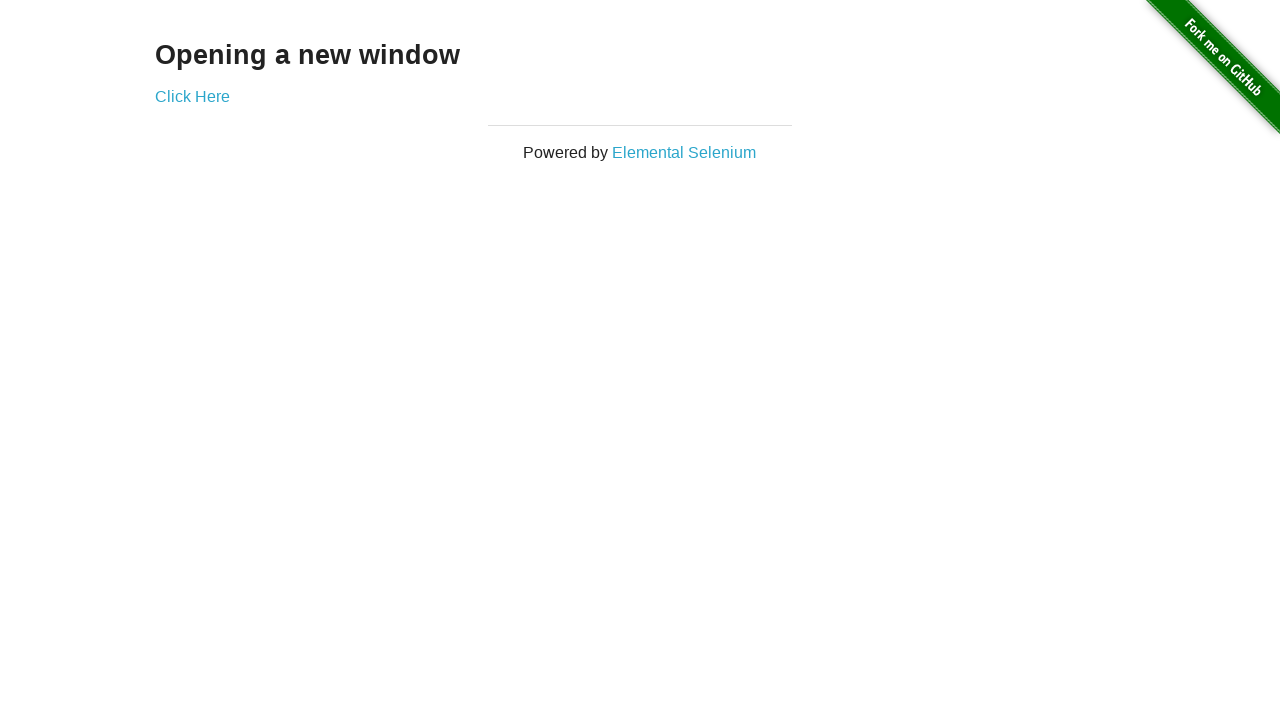

Clicked 'Click Here' link to open new window at (192, 96) on text='Click Here'
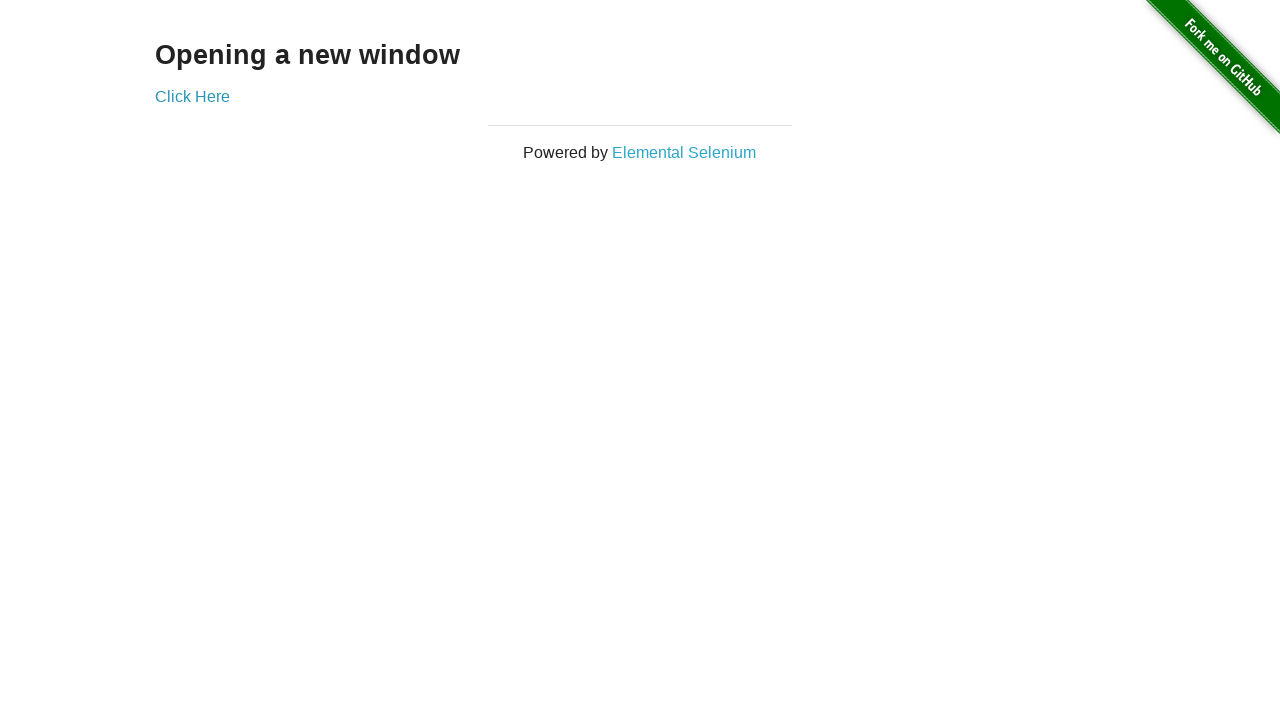

Verified new window title contains 'New Window'
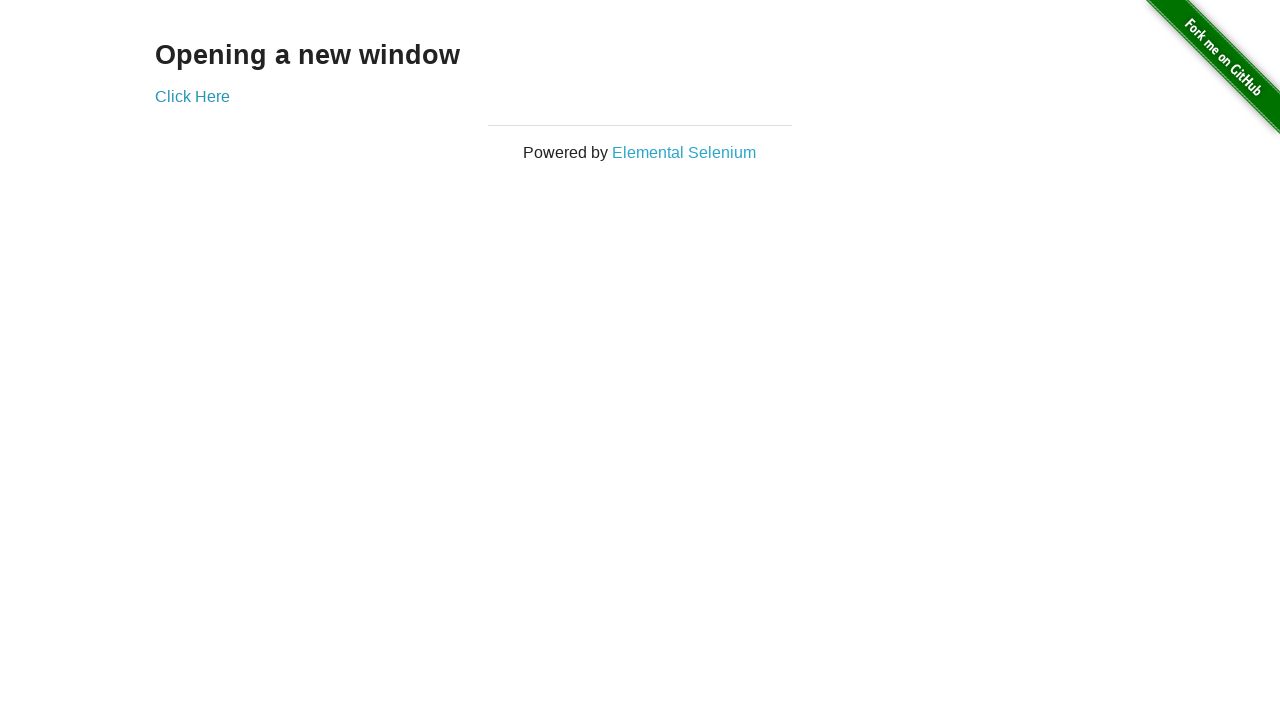

Verified 'New Window' heading text in new window
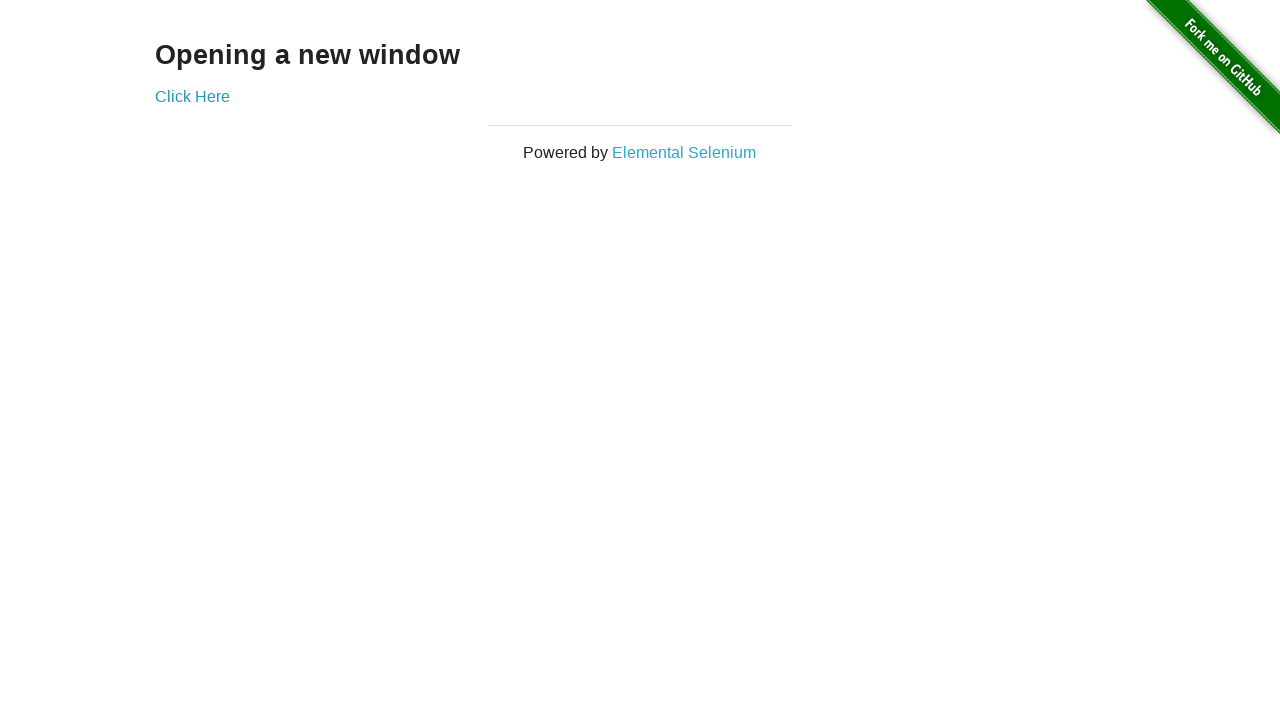

Verified original window title is still 'The Internet'
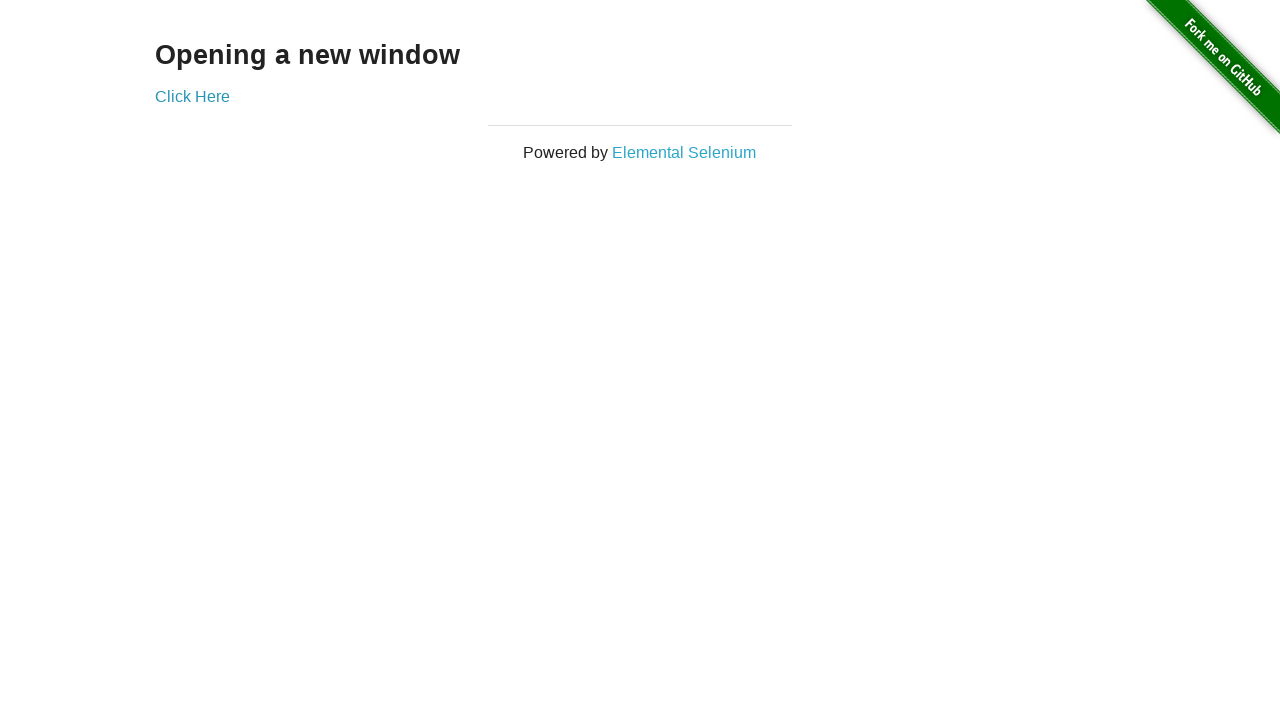

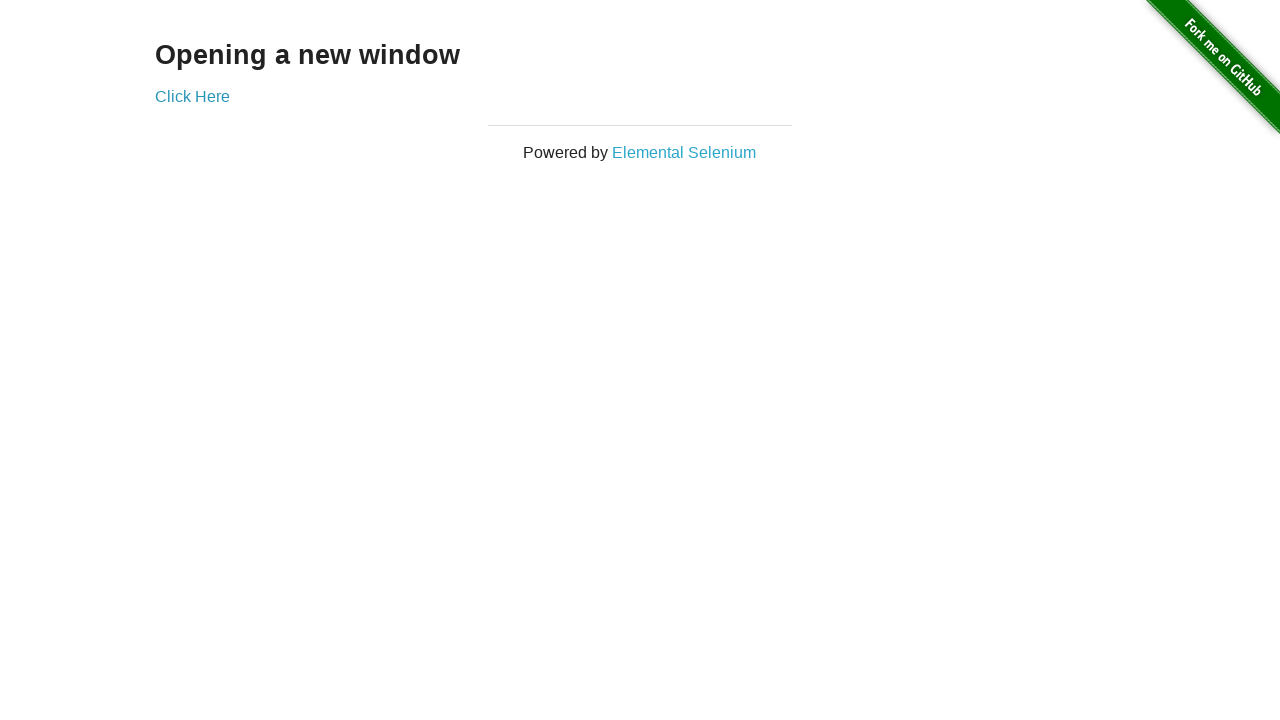